Tests a practice form by filling in email, password, name fields, checking a checkbox, selecting a radio button, and submitting the form, then verifies success message appears

Starting URL: https://rahulshettyacademy.com/angularpractice/

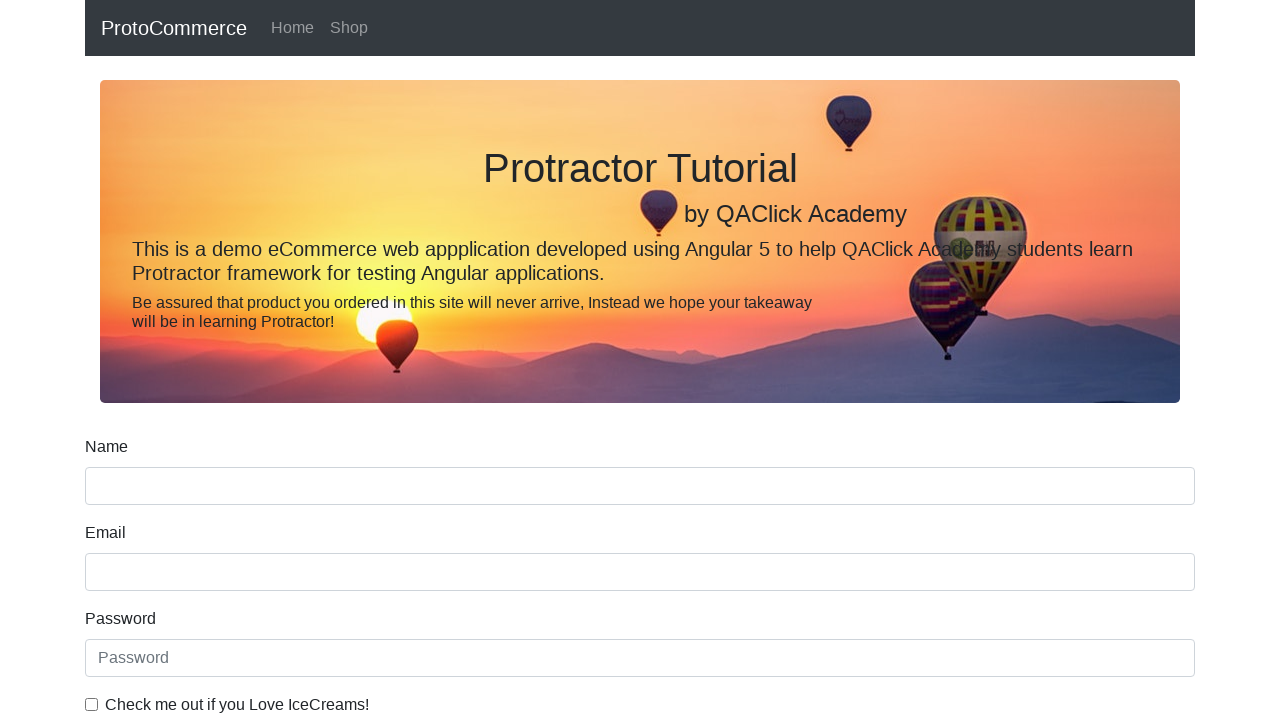

Filled email field with 'hello@gmail.com' on input[name='email']
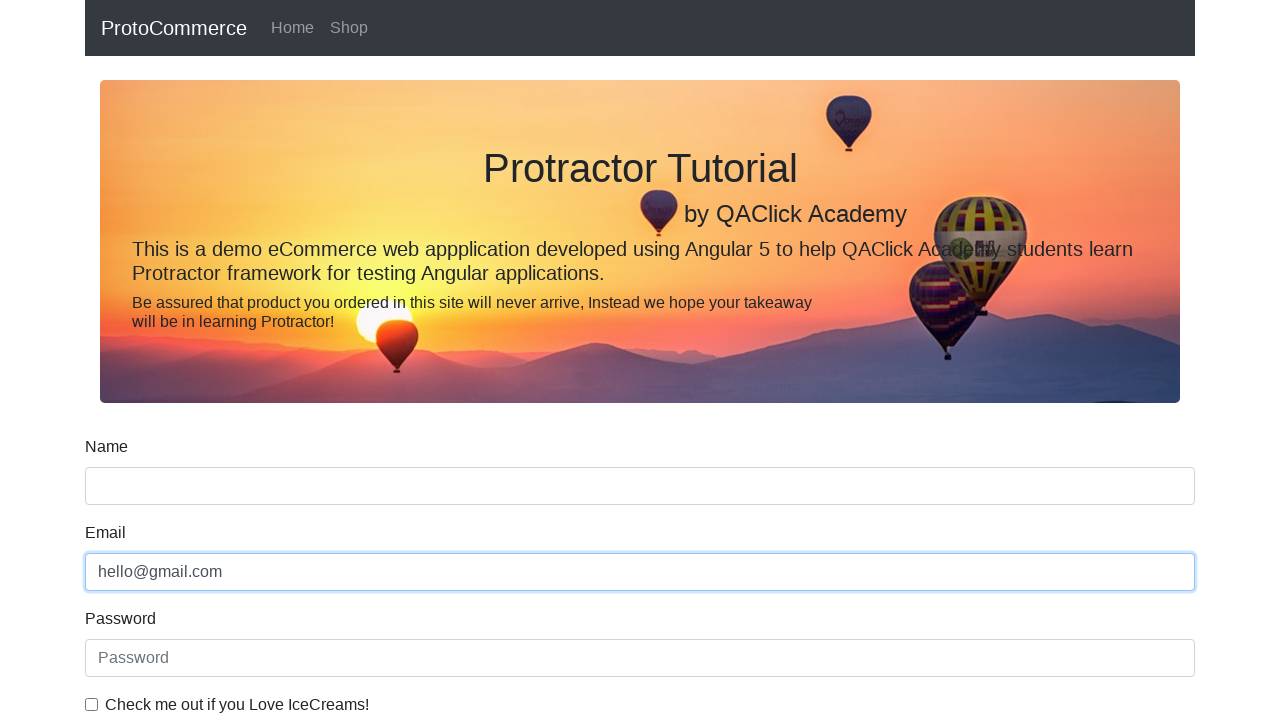

Filled password field with '123456' on #exampleInputPassword1
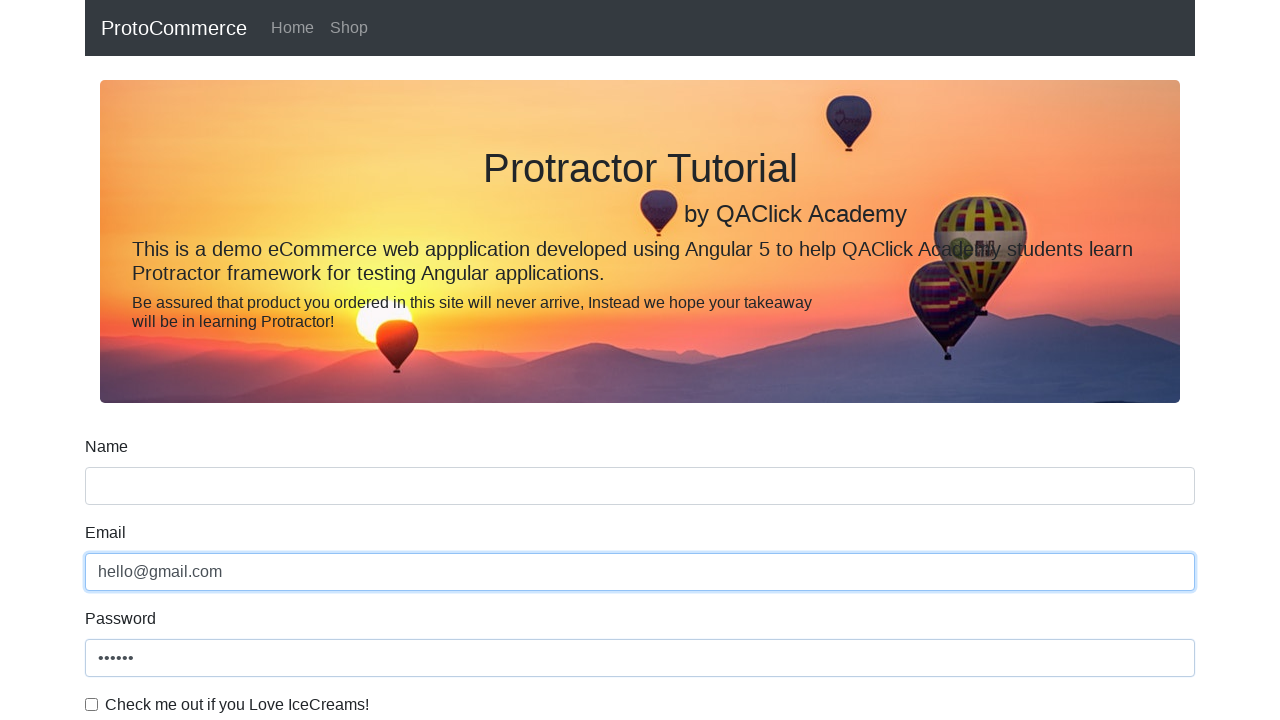

Clicked checkbox to confirm terms at (92, 704) on #exampleCheck1
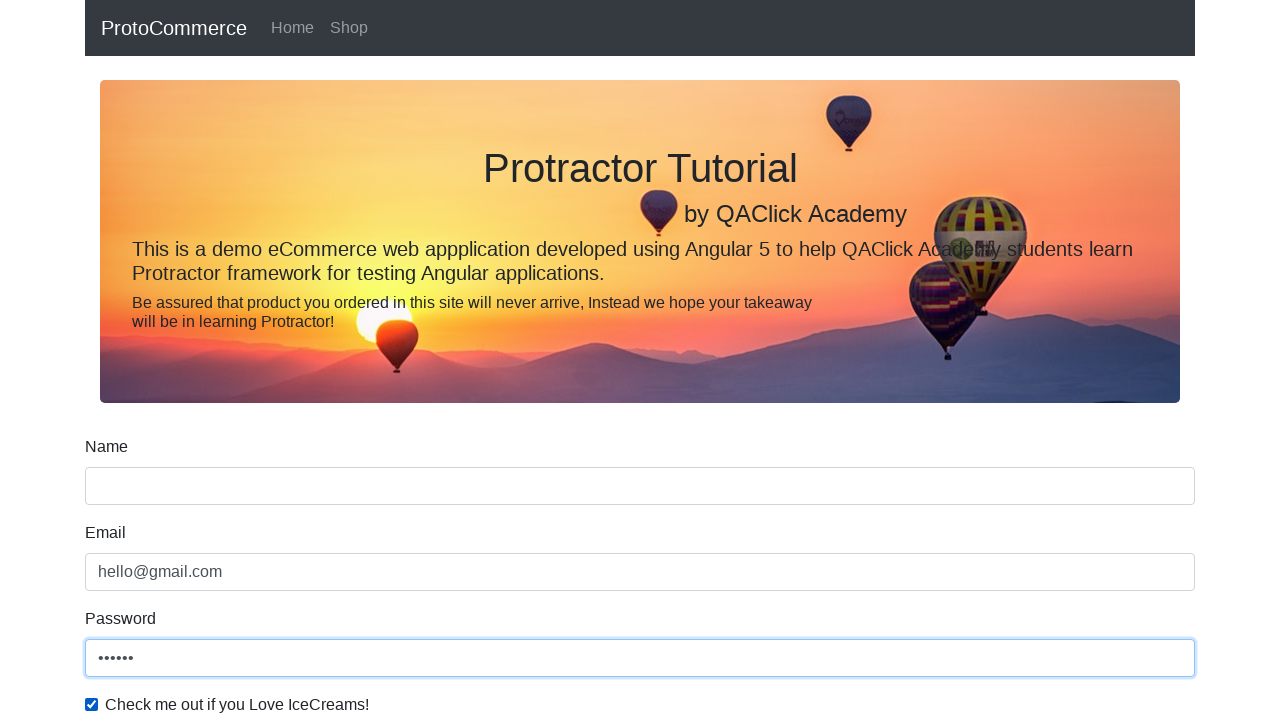

Filled name field with 'Rahul' on input[name='name']
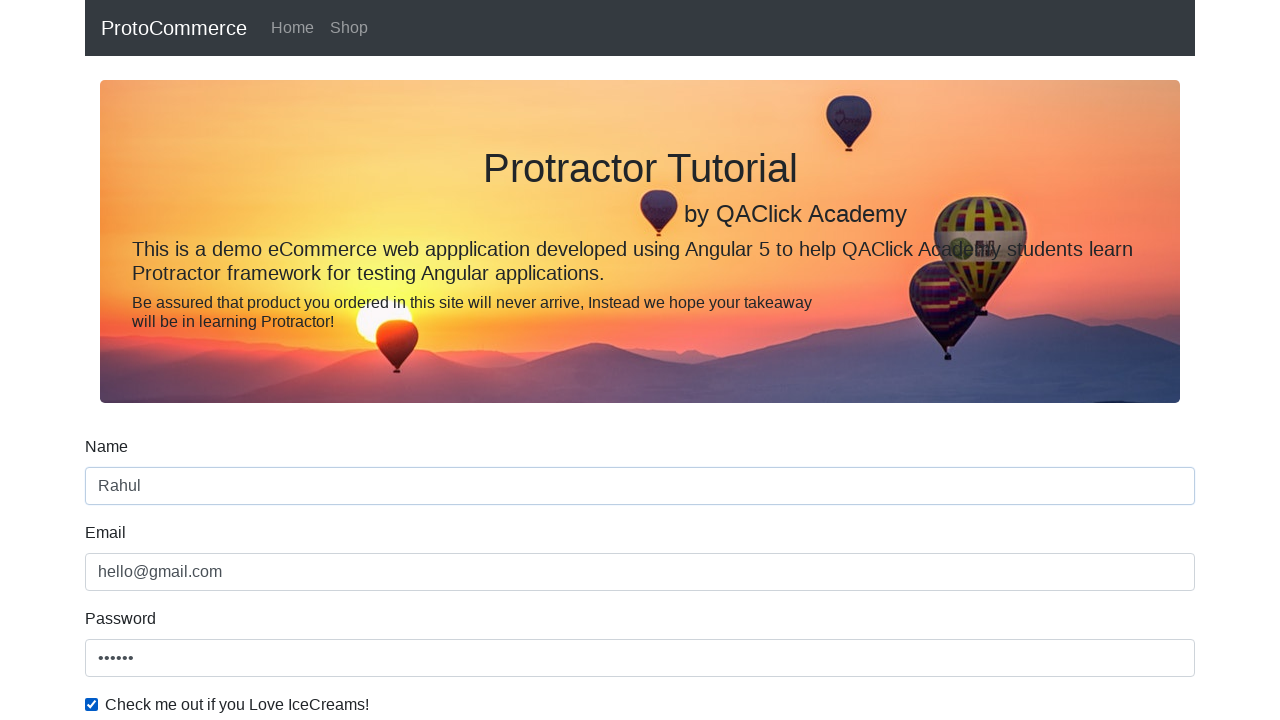

Selected radio button option at (238, 360) on #inlineRadio1
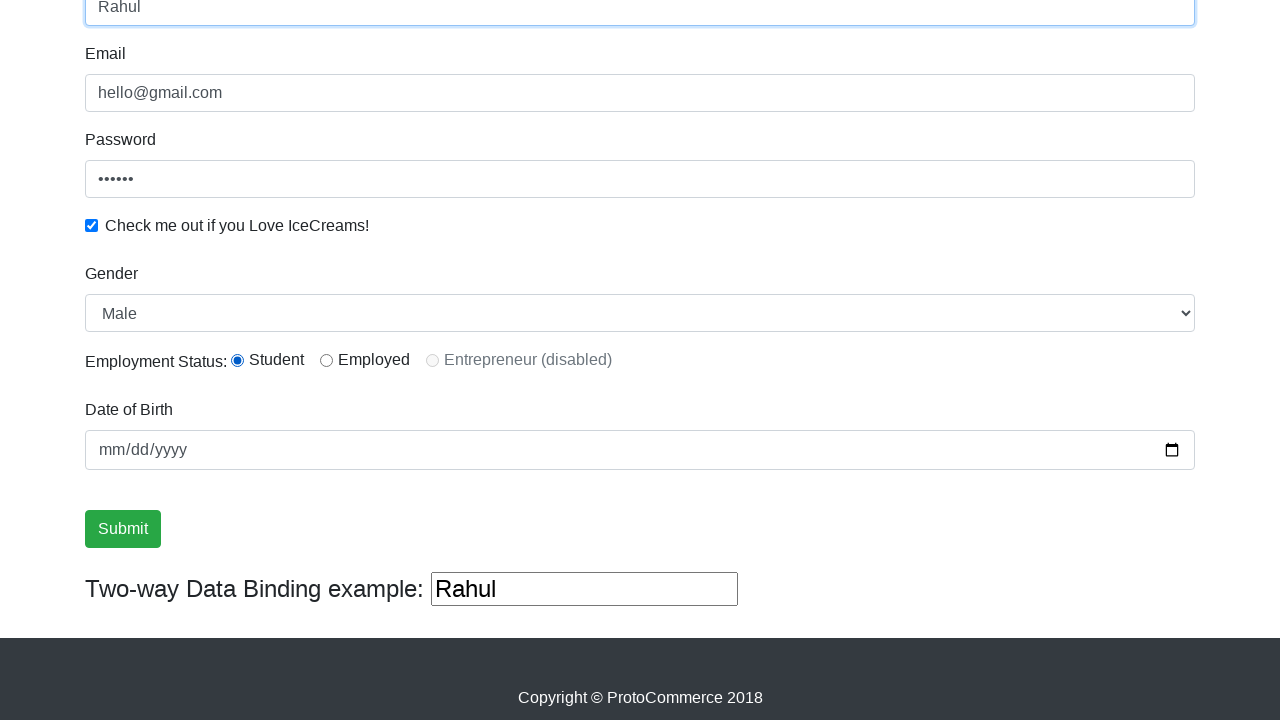

Clicked form submit button at (123, 529) on input[type='submit']
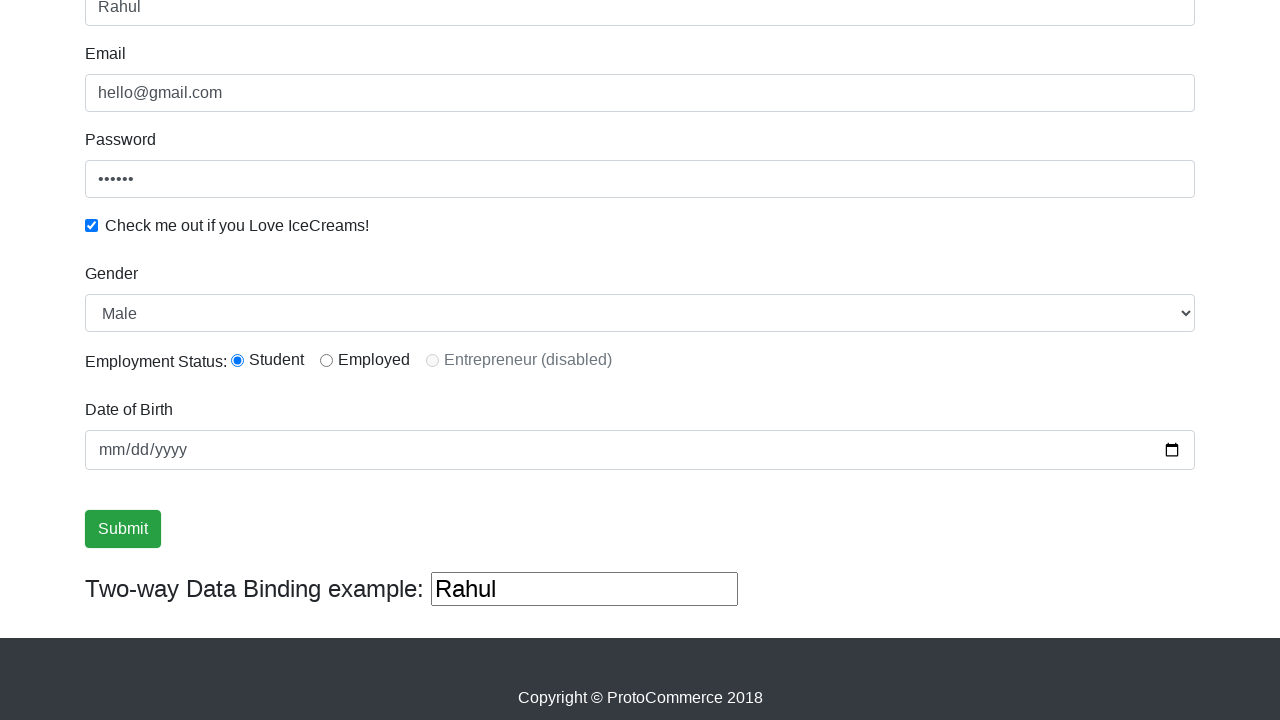

Success message appeared on page
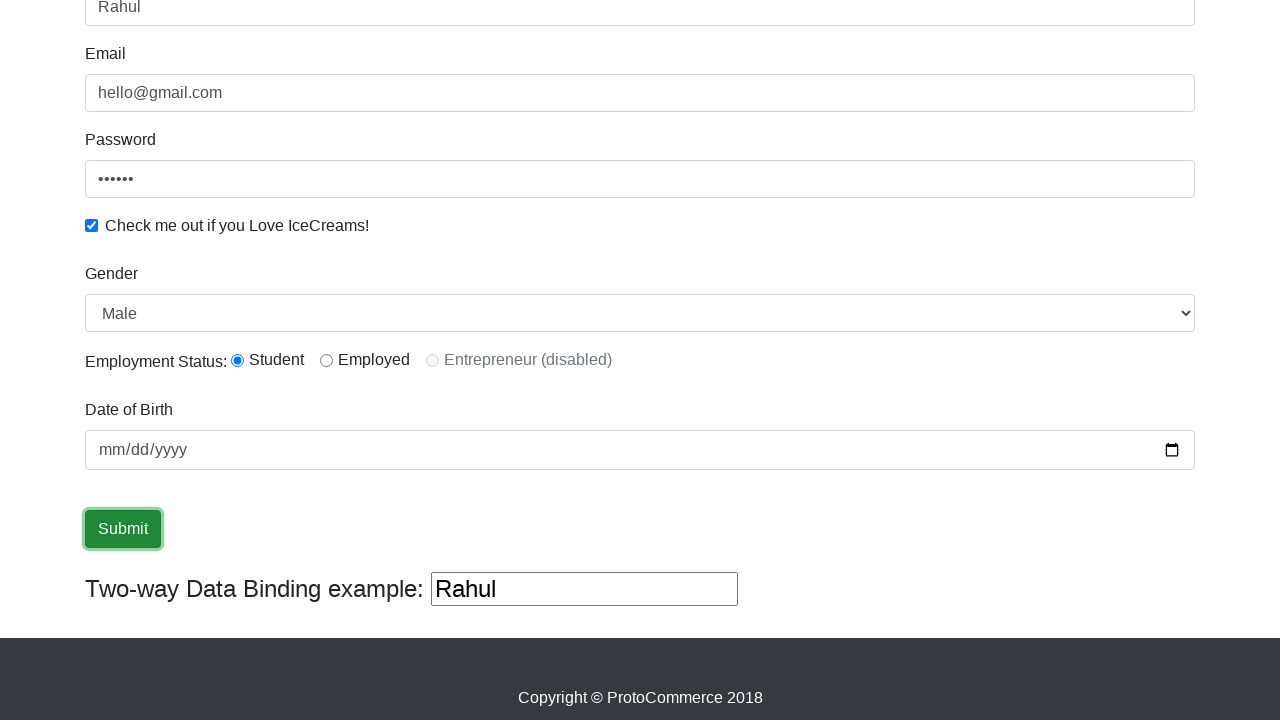

Retrieved success message text content
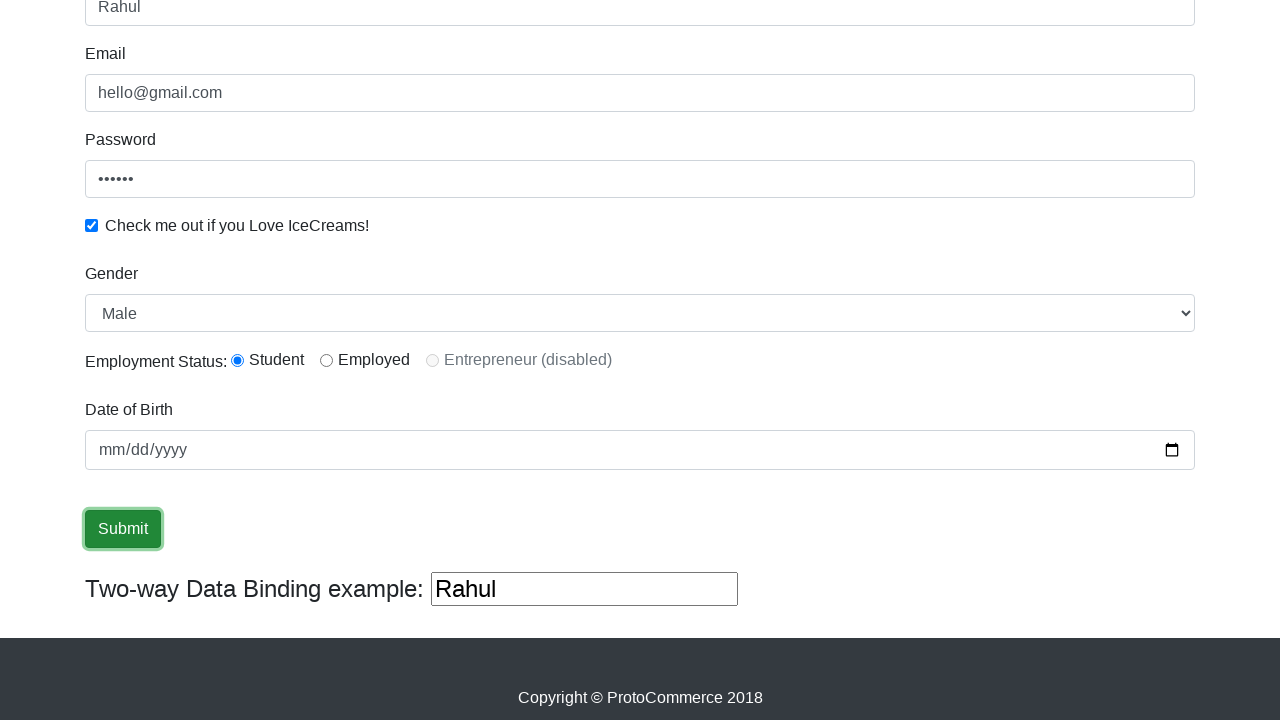

Verified 'Success' text is present in success message
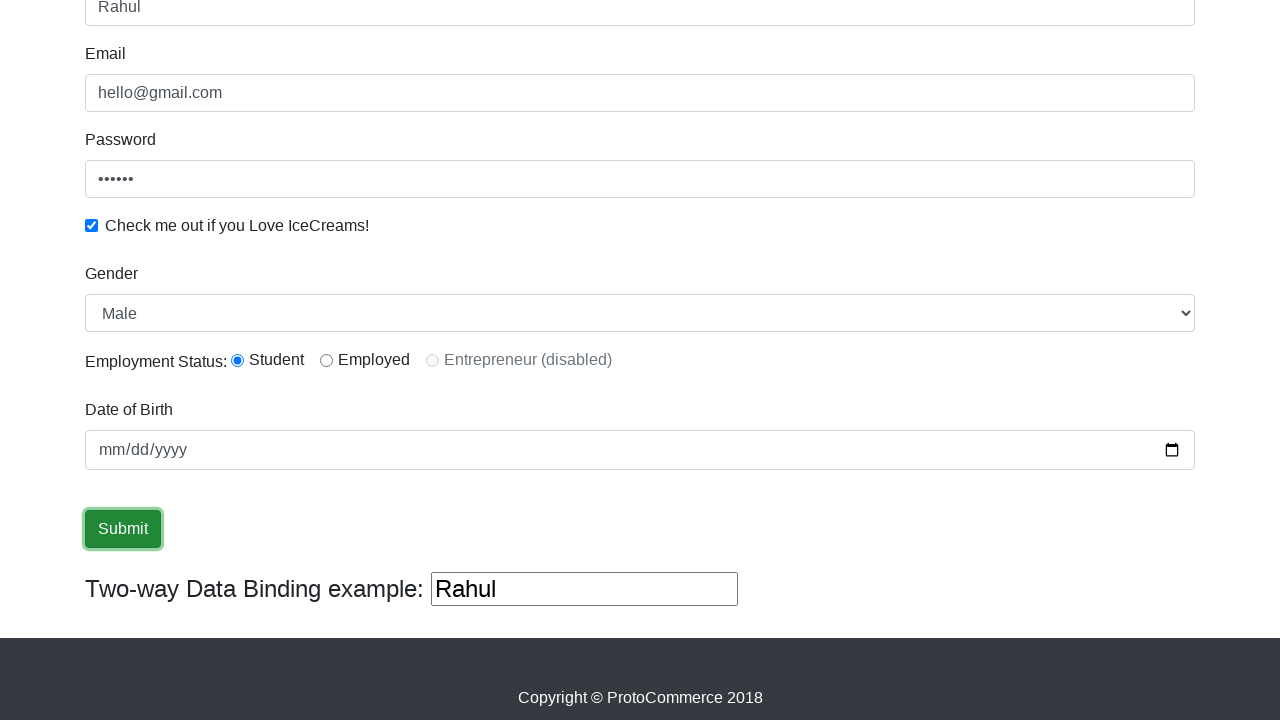

Filled additional text field with 'hello again' on (//input[@type='text'])[3]
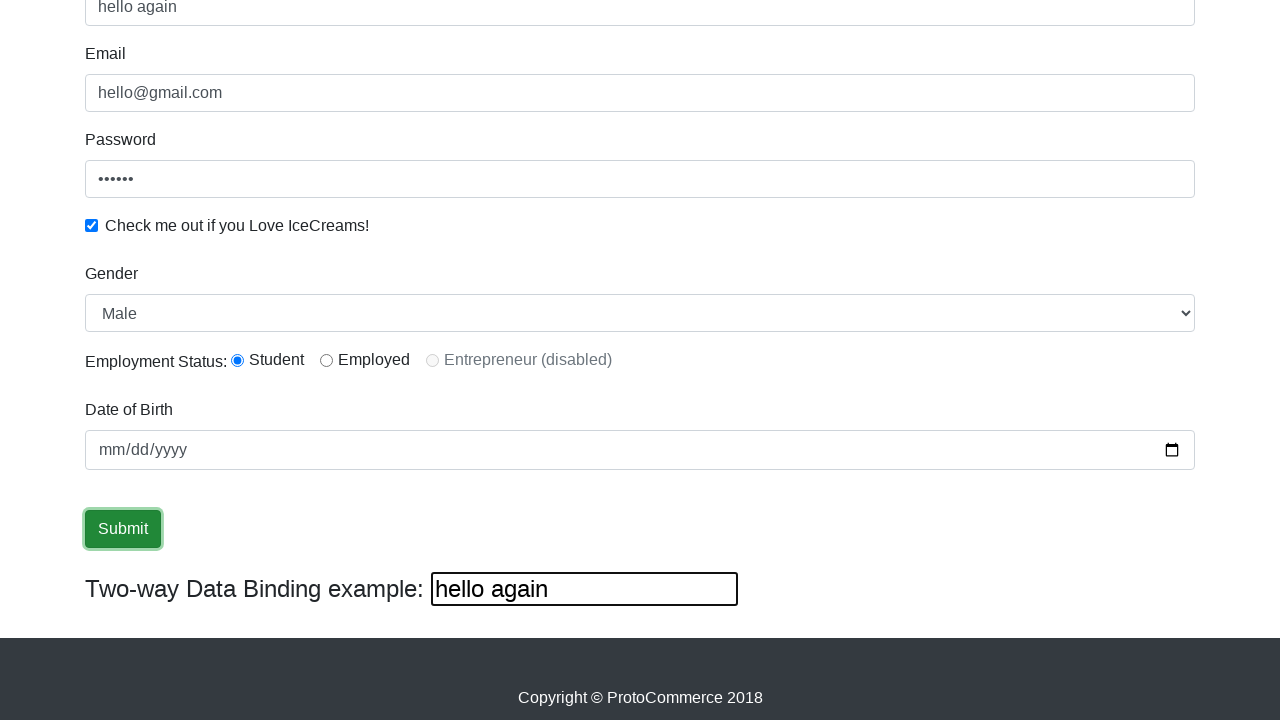

Cleared the additional text field on (//input[@type='text'])[3]
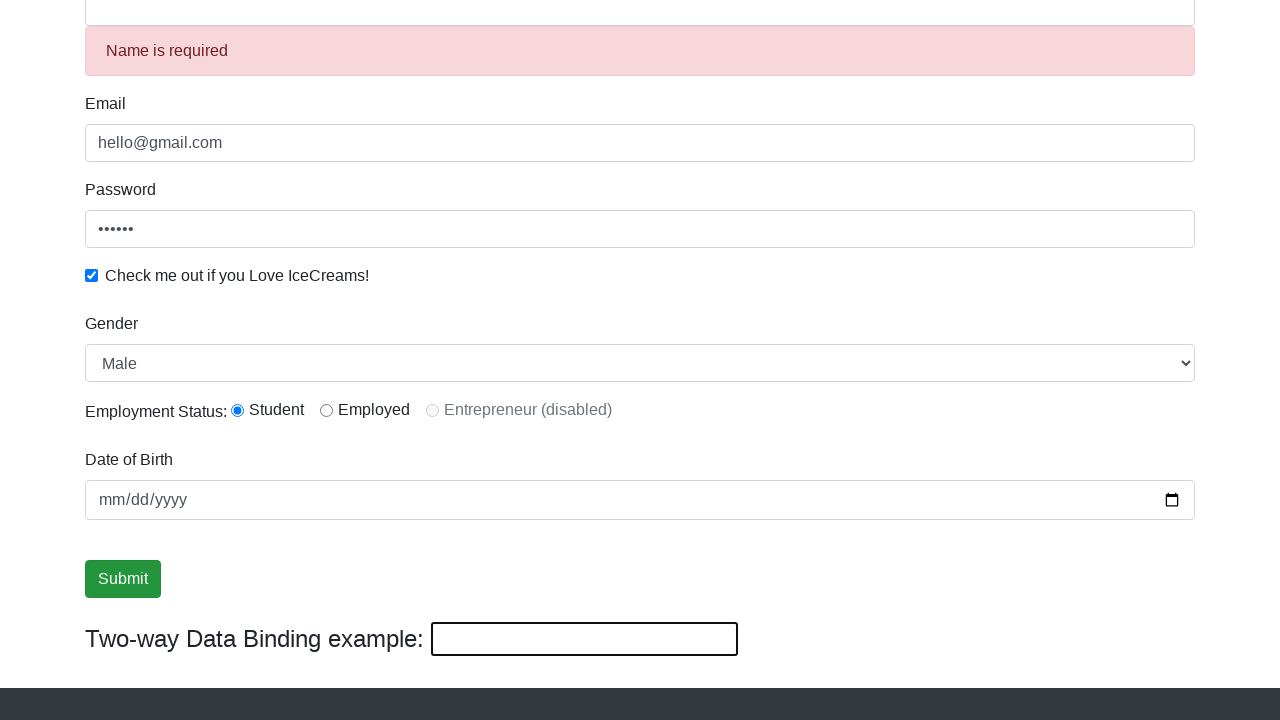

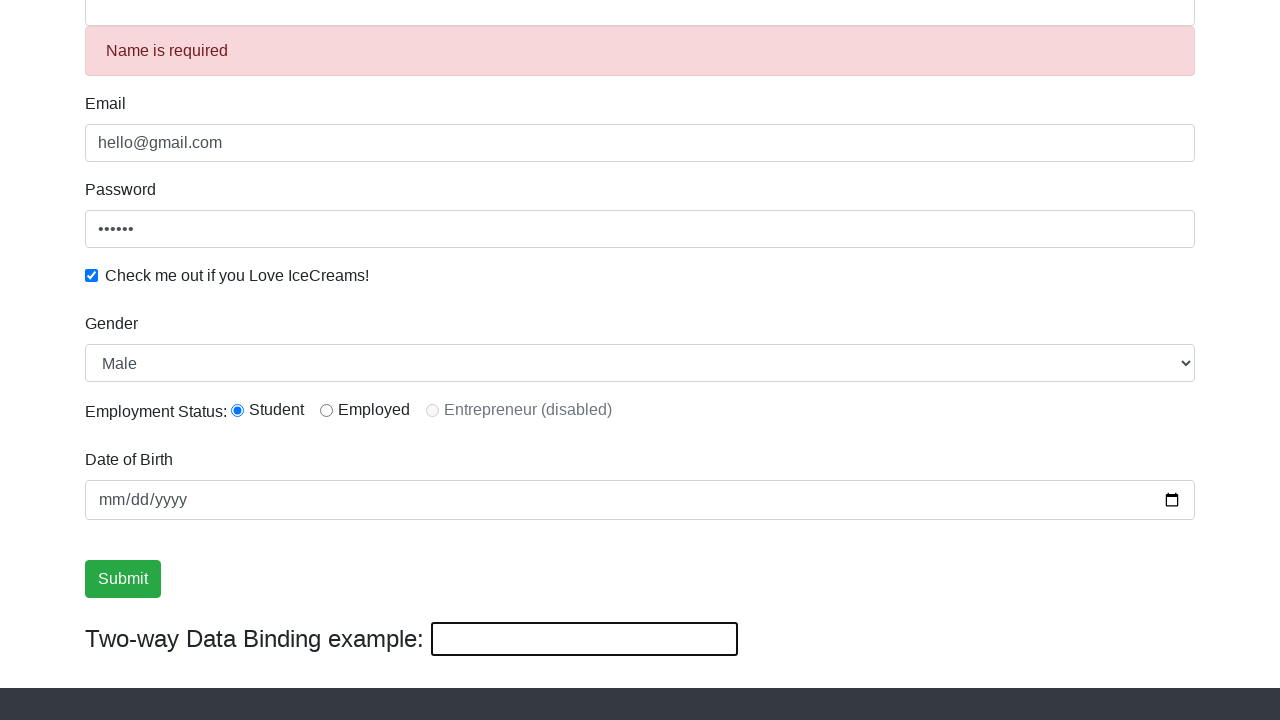